Tests double-click functionality on W3Schools demo page by clearing a text field, entering text, and double-clicking a button to trigger a JavaScript function

Starting URL: https://www.w3schools.com/tags/tryit.asp?filename=tryhtml5_ev_ondblclick3

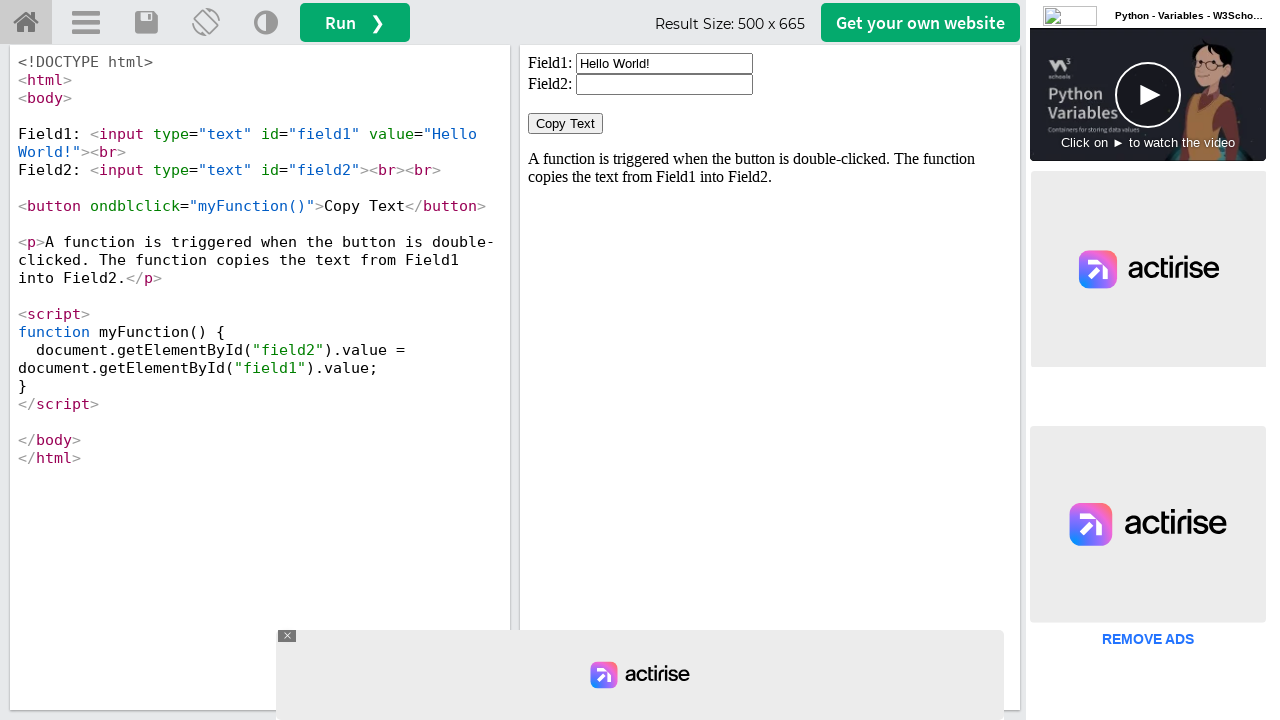

Located iframe containing the demo
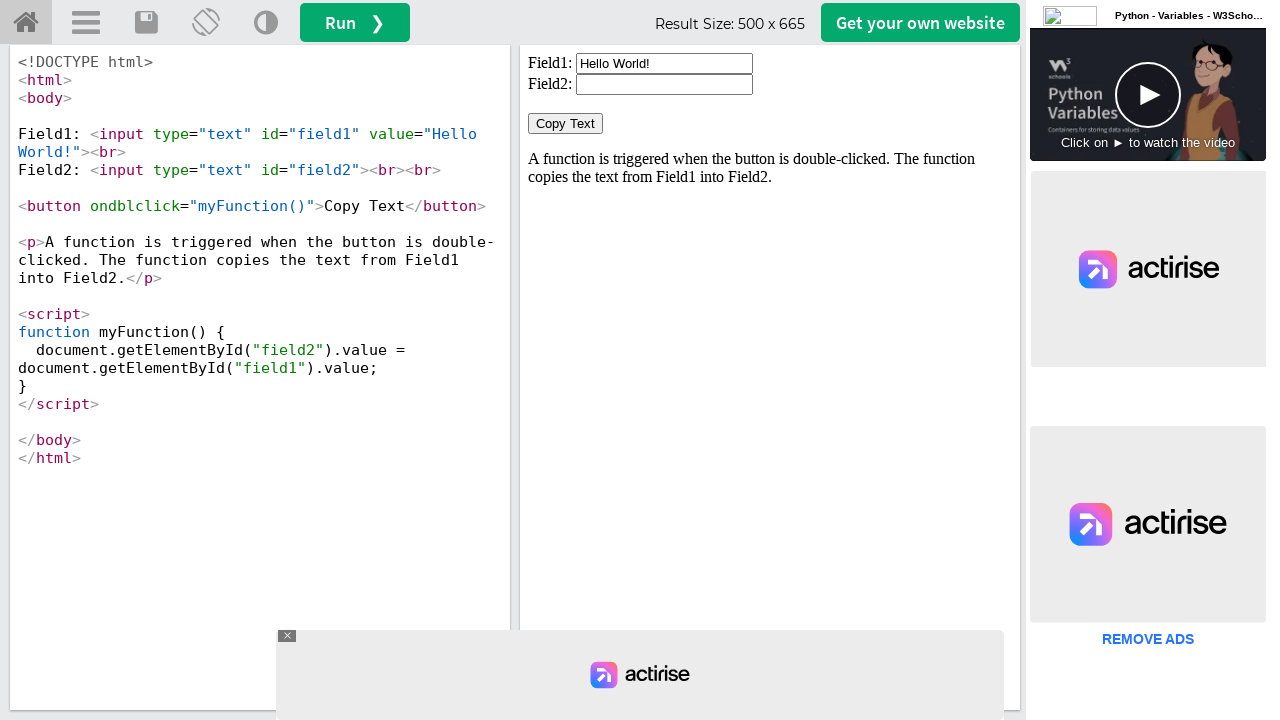

Cleared text field #field1 on #iframeResult >> internal:control=enter-frame >> #field1
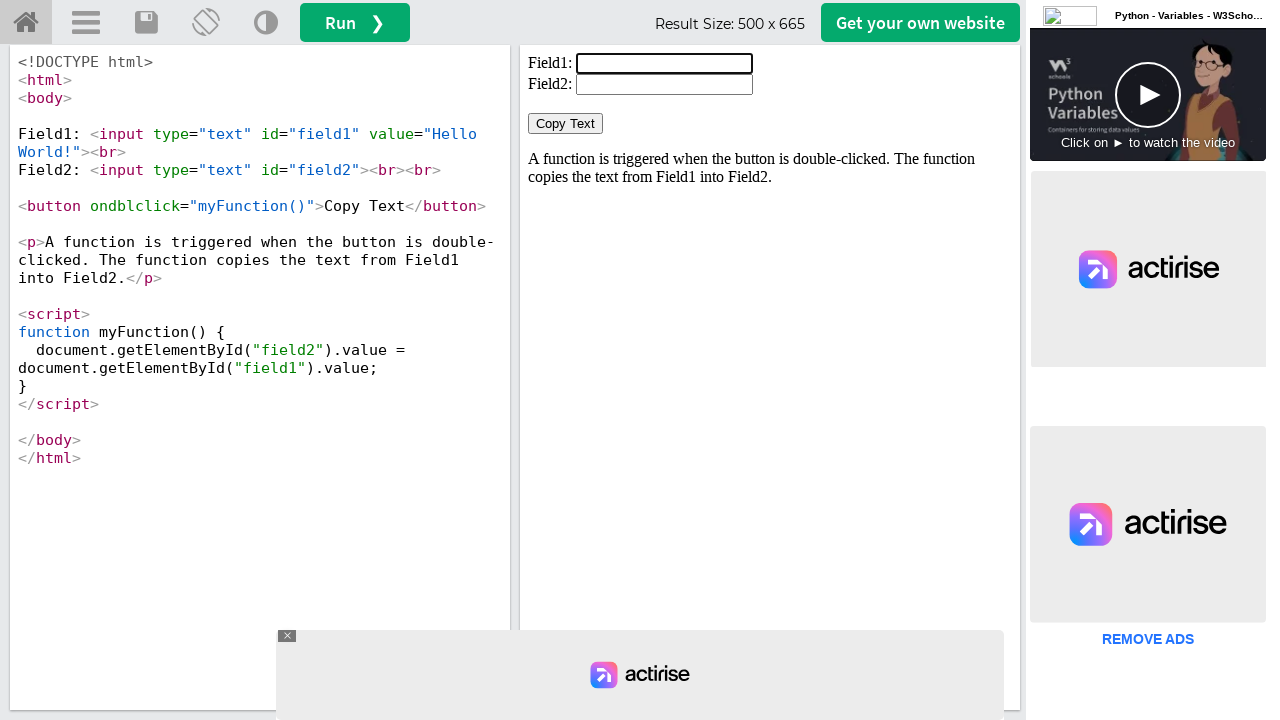

Filled text field with 'Trunal' on #iframeResult >> internal:control=enter-frame >> #field1
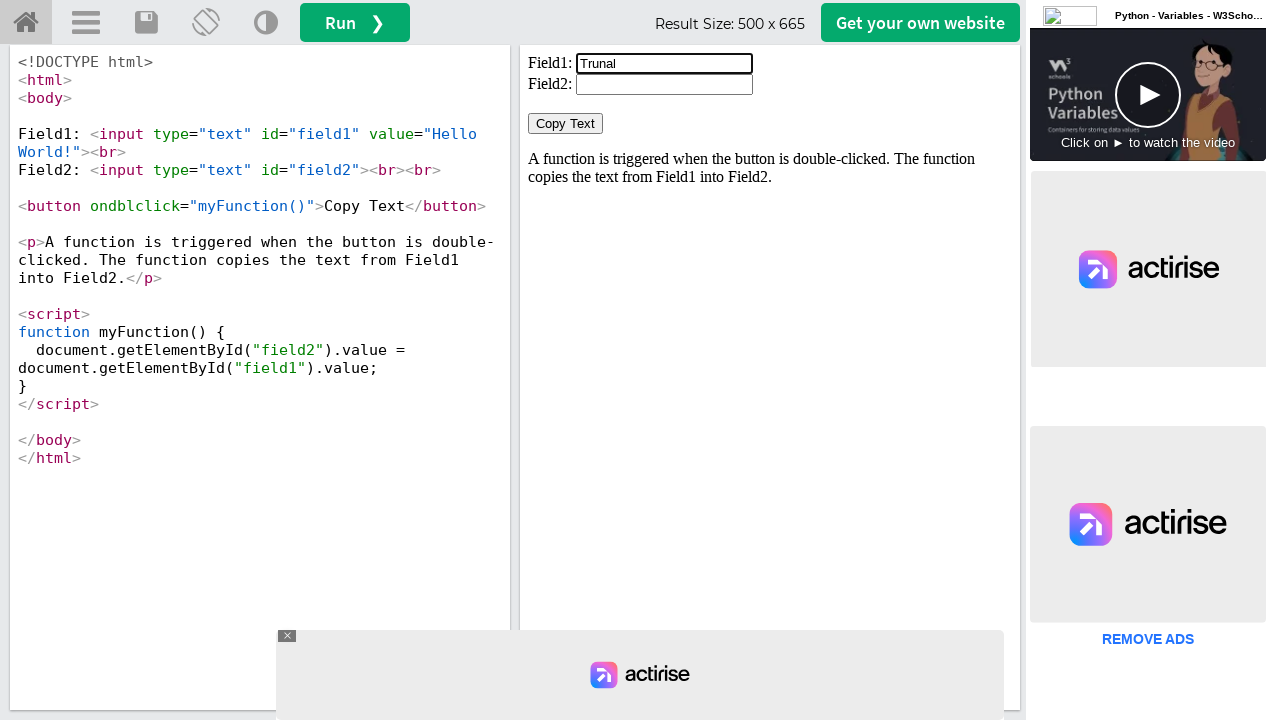

Double-clicked button to trigger myFunction() at (566, 124) on #iframeResult >> internal:control=enter-frame >> button[ondblclick='myFunction()
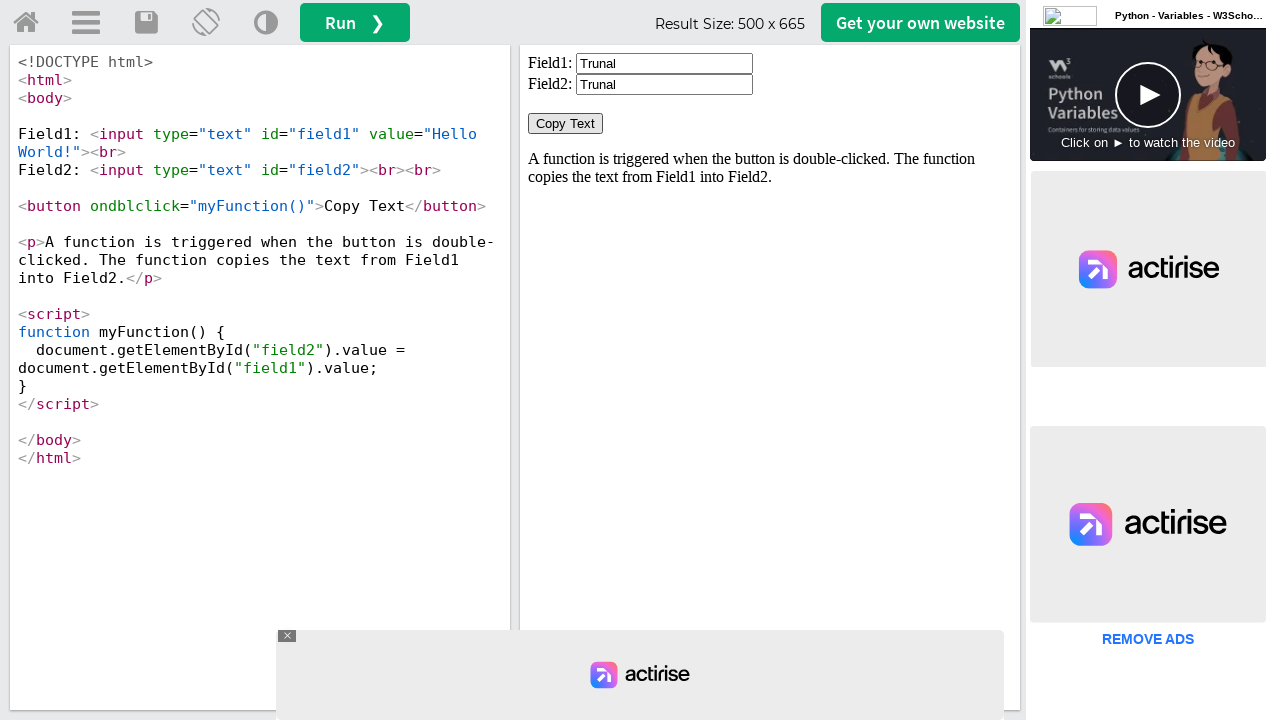

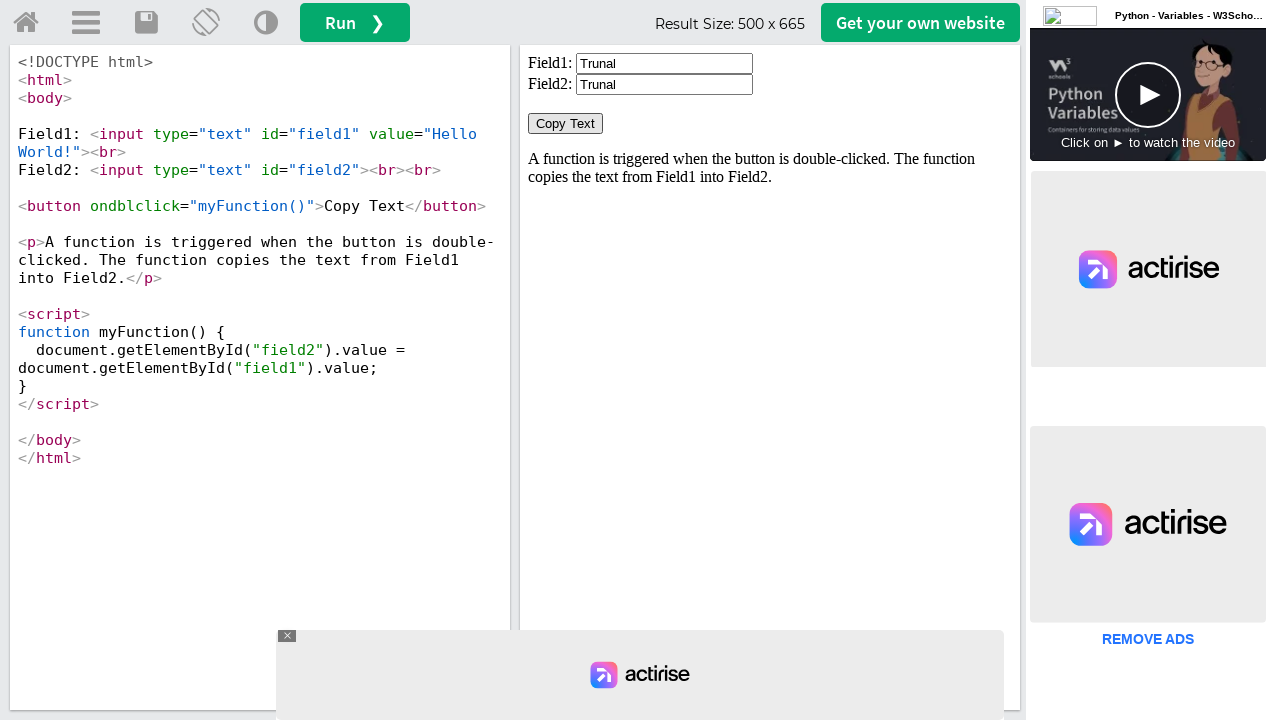